Opens the OpenTaps application homepage and maximizes the browser window to verify the page loads successfully.

Starting URL: http://leaftaps.com/opentaps/

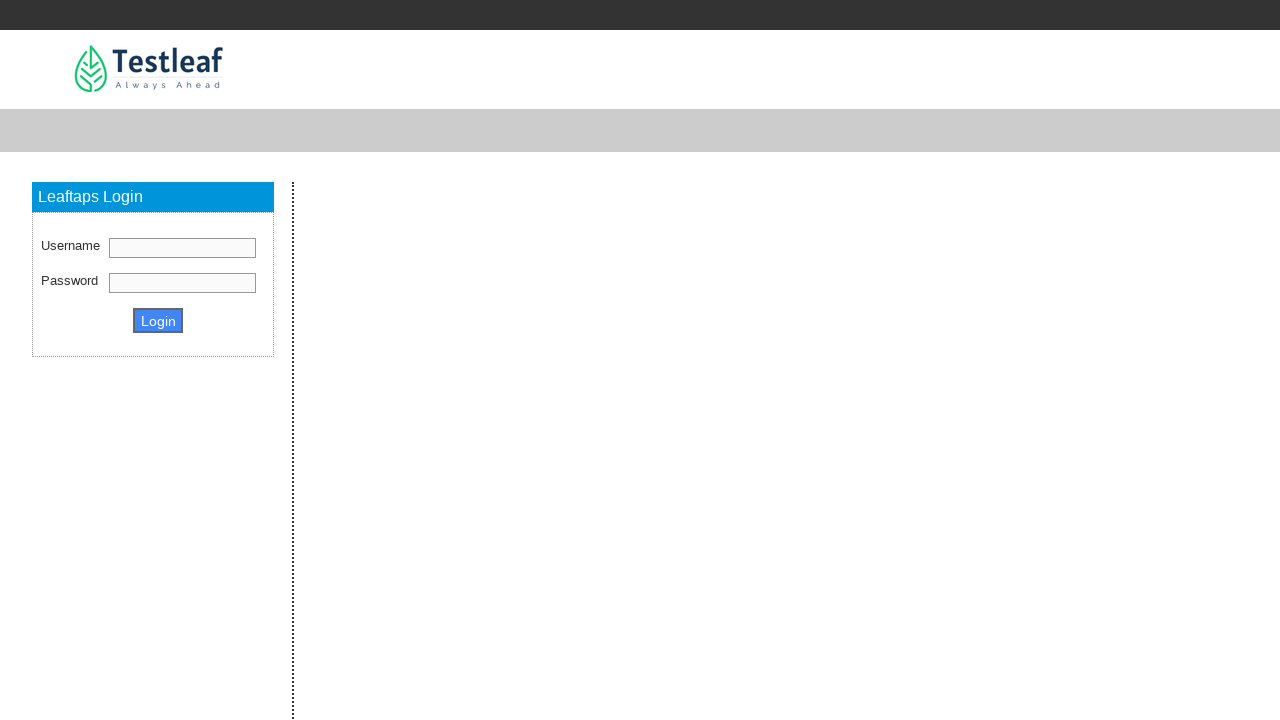

Set viewport size to 1920x1080 to maximize browser window
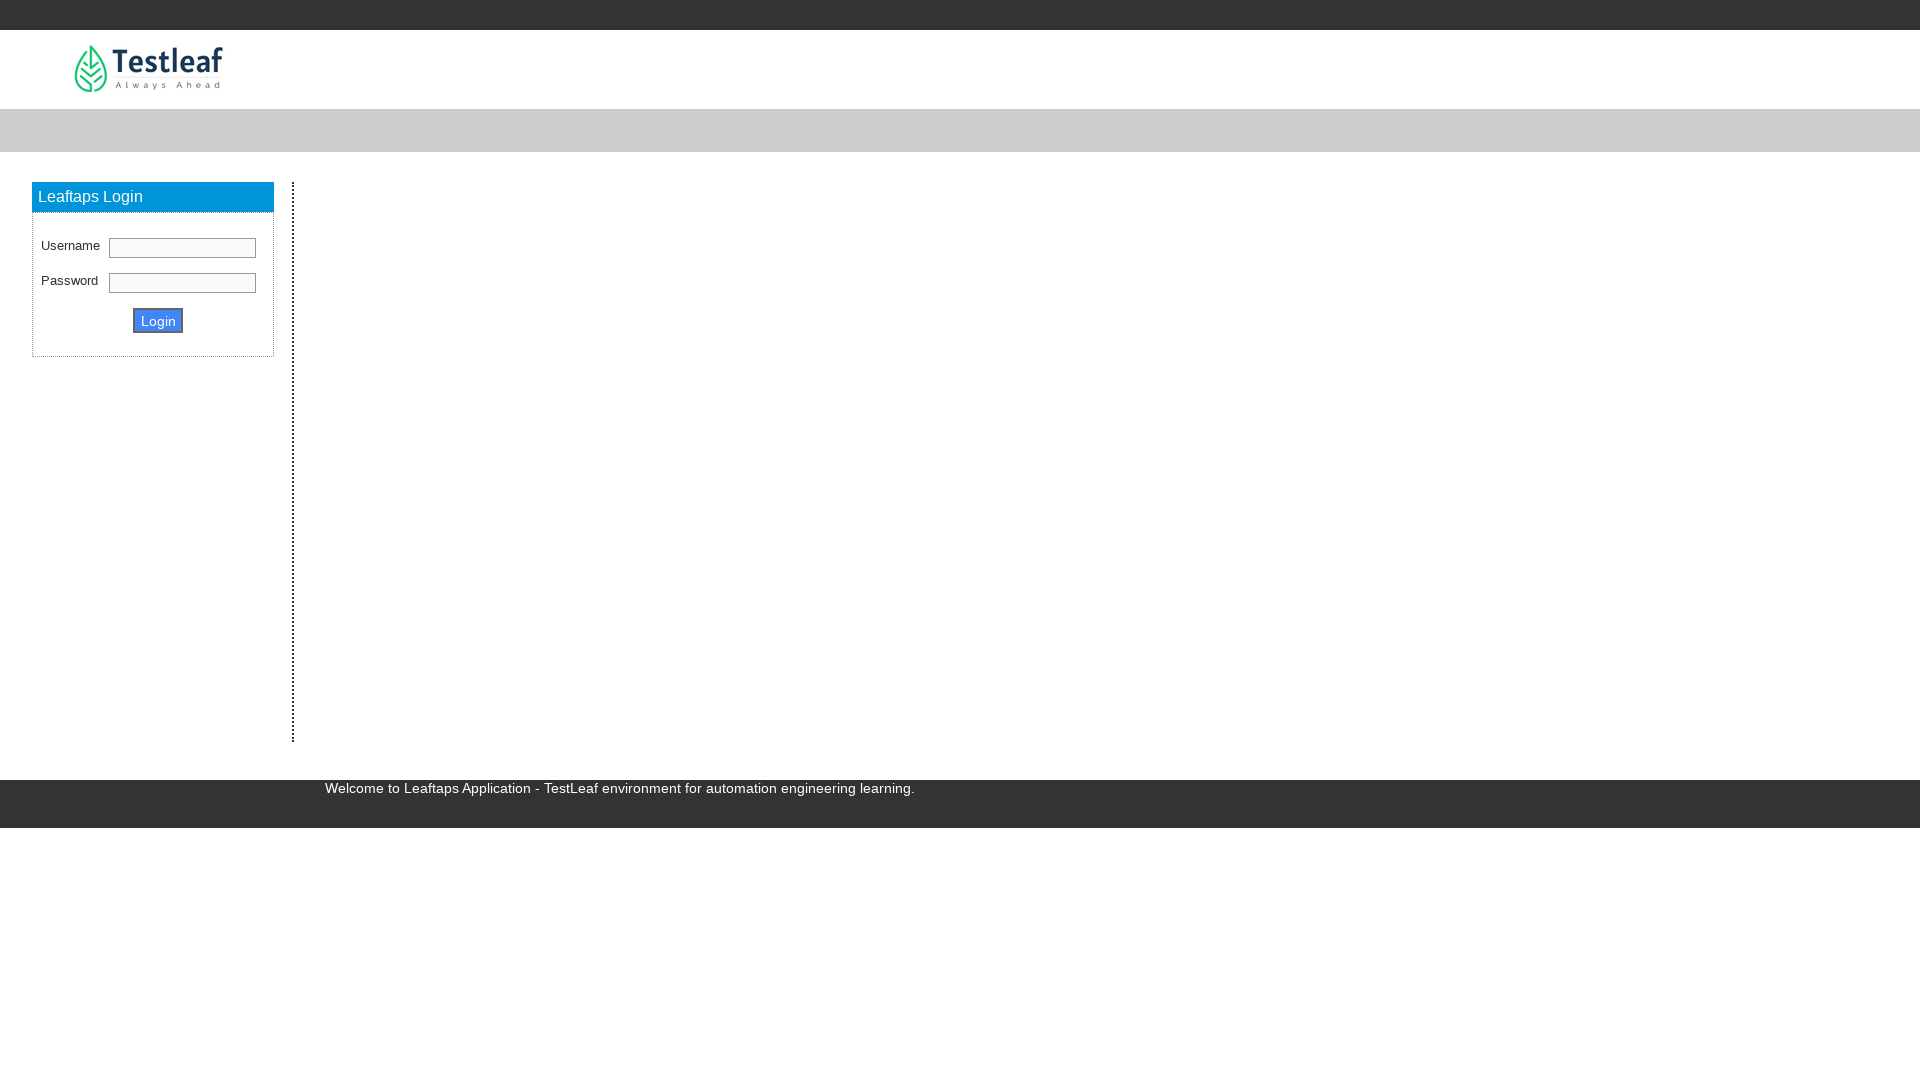

OpenTaps homepage loaded successfully with DOM content ready
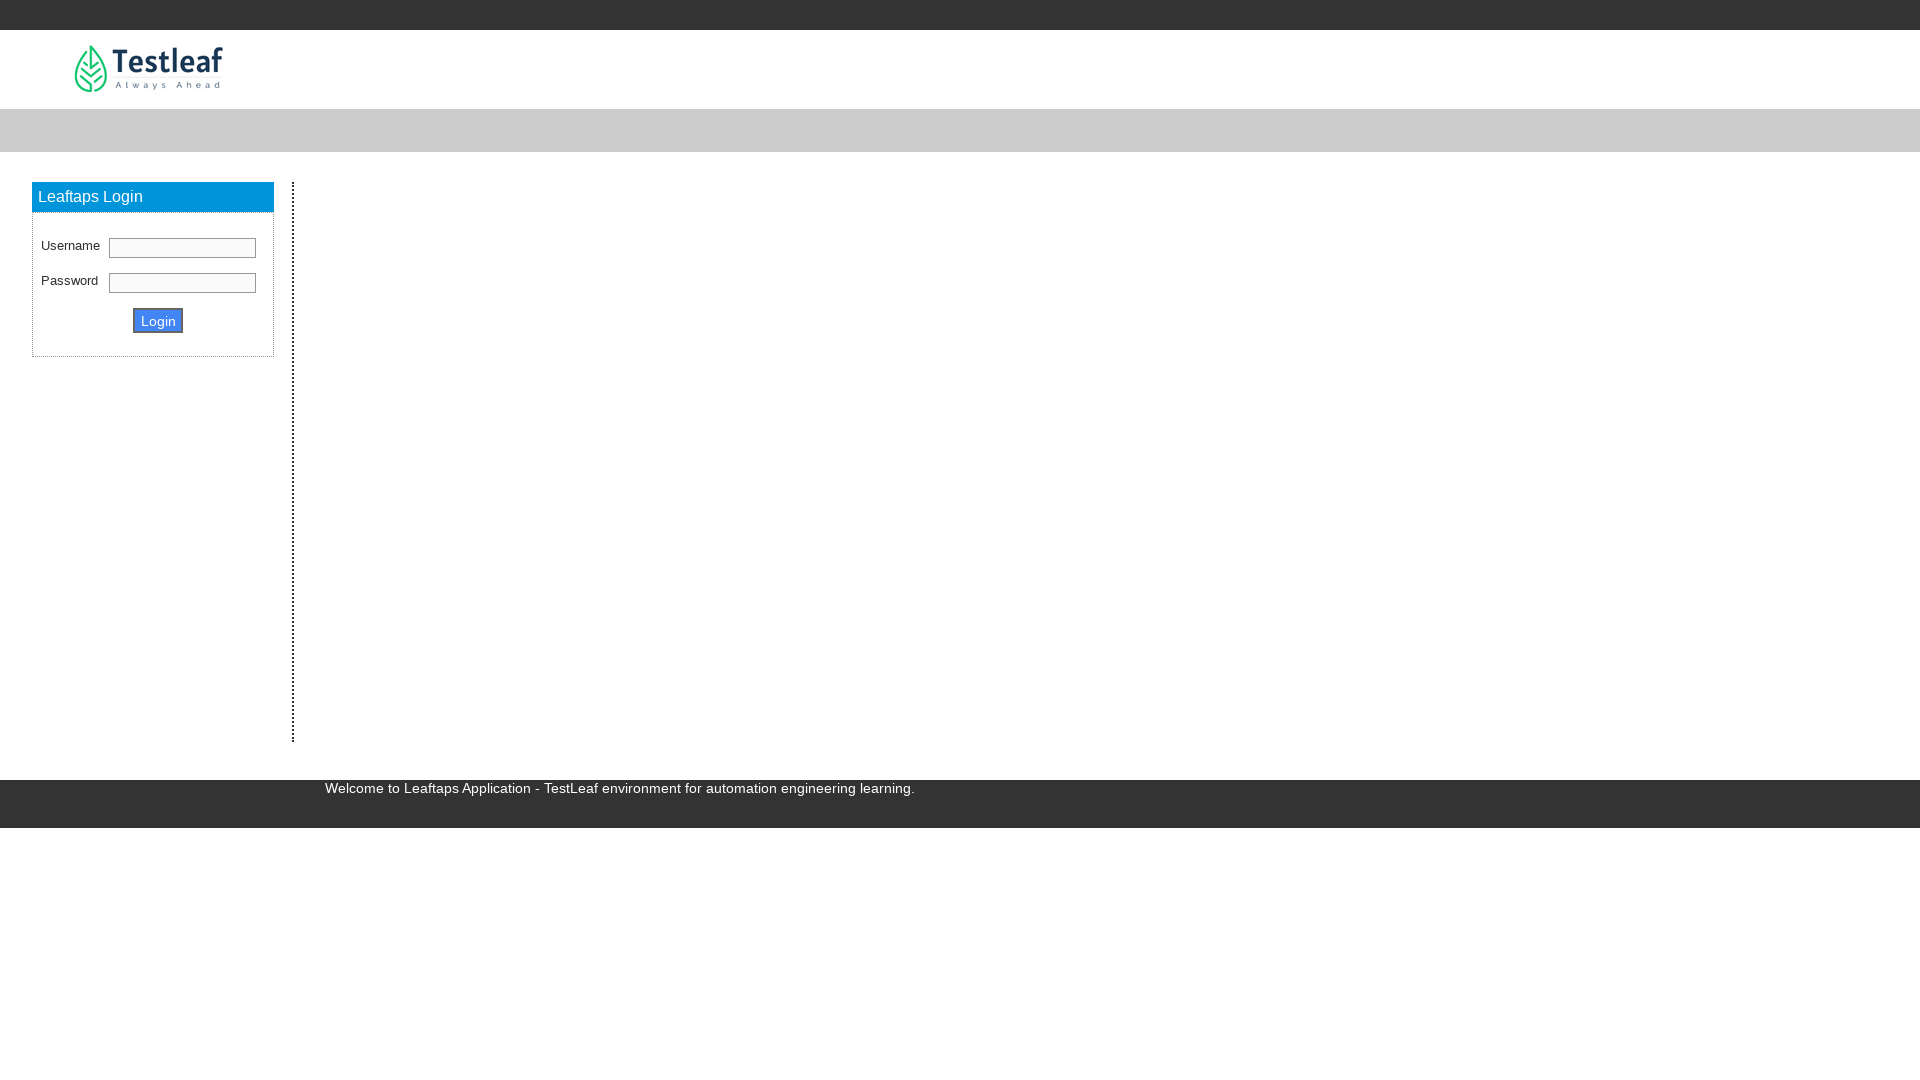

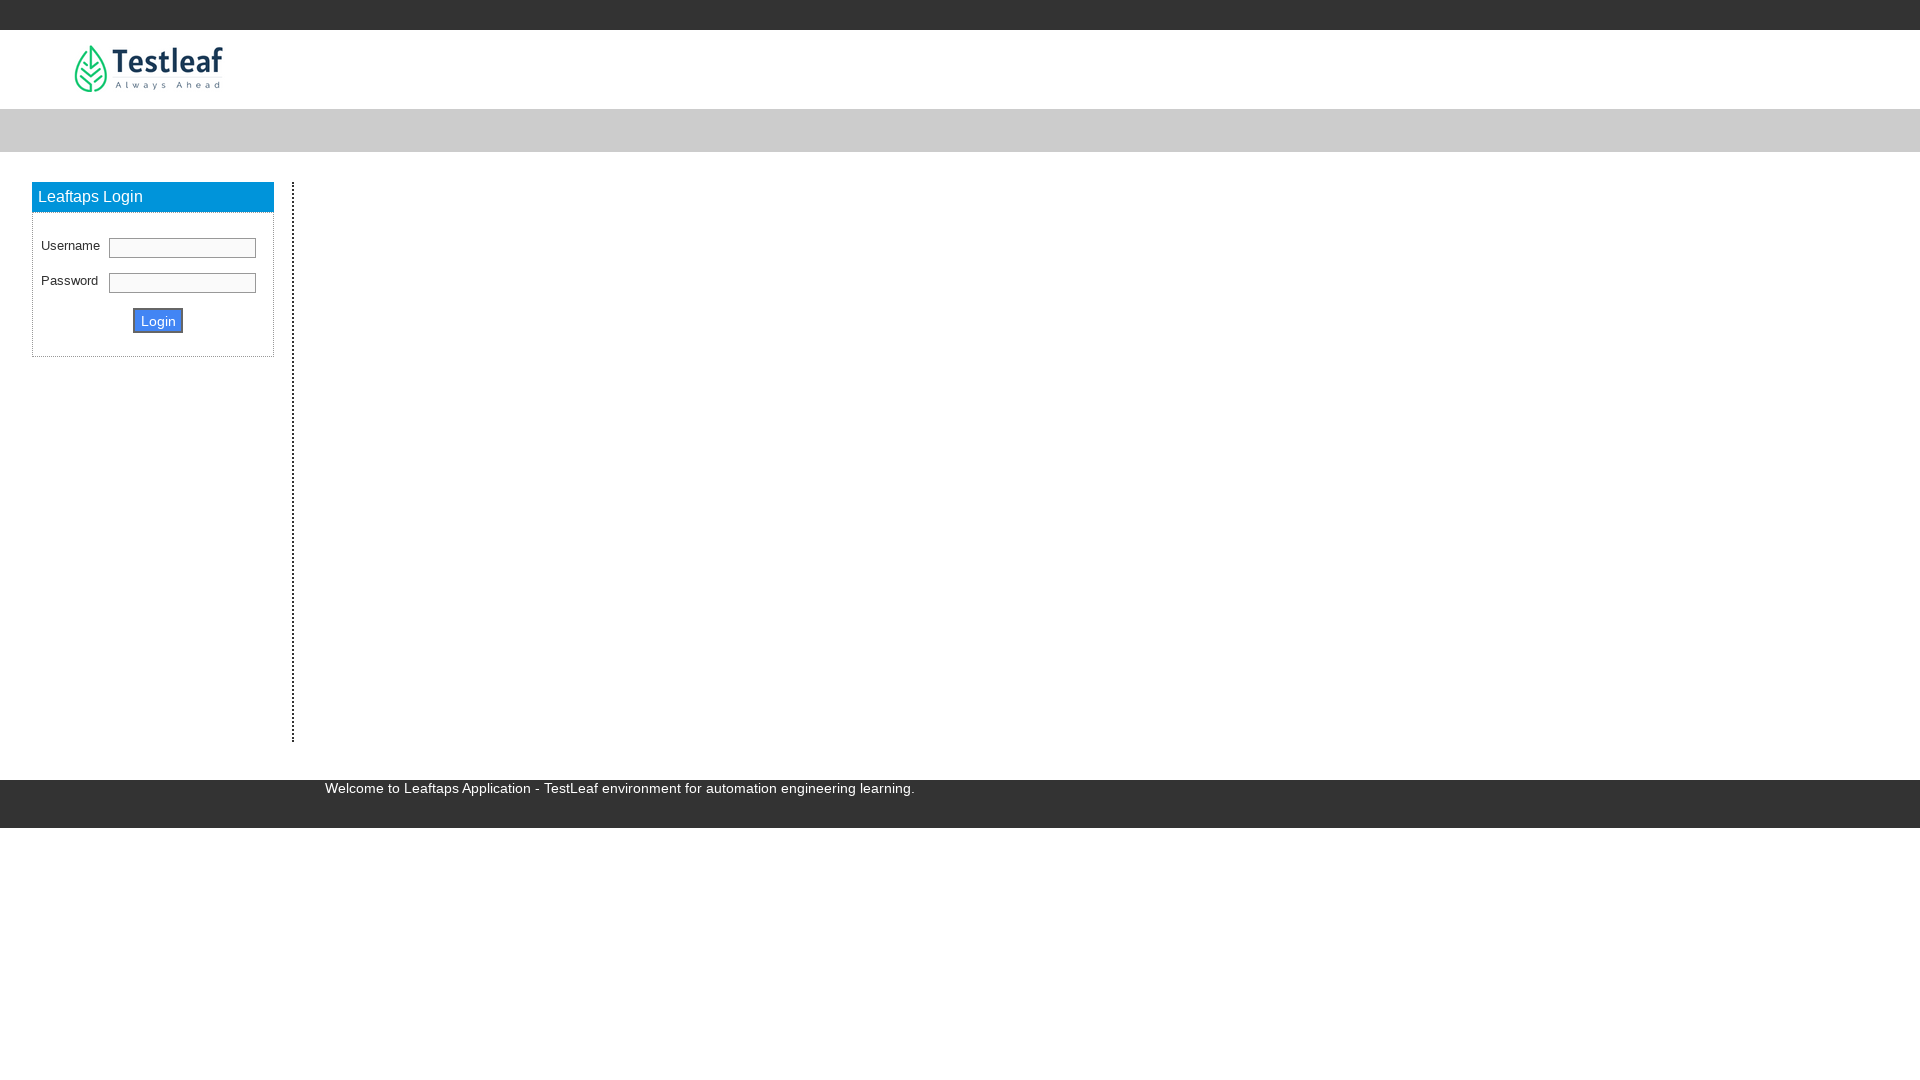